Tests mouse hover functionality by navigating through pages and hovering over an h1 heading element

Starting URL: https://teserat.github.io/welcome/

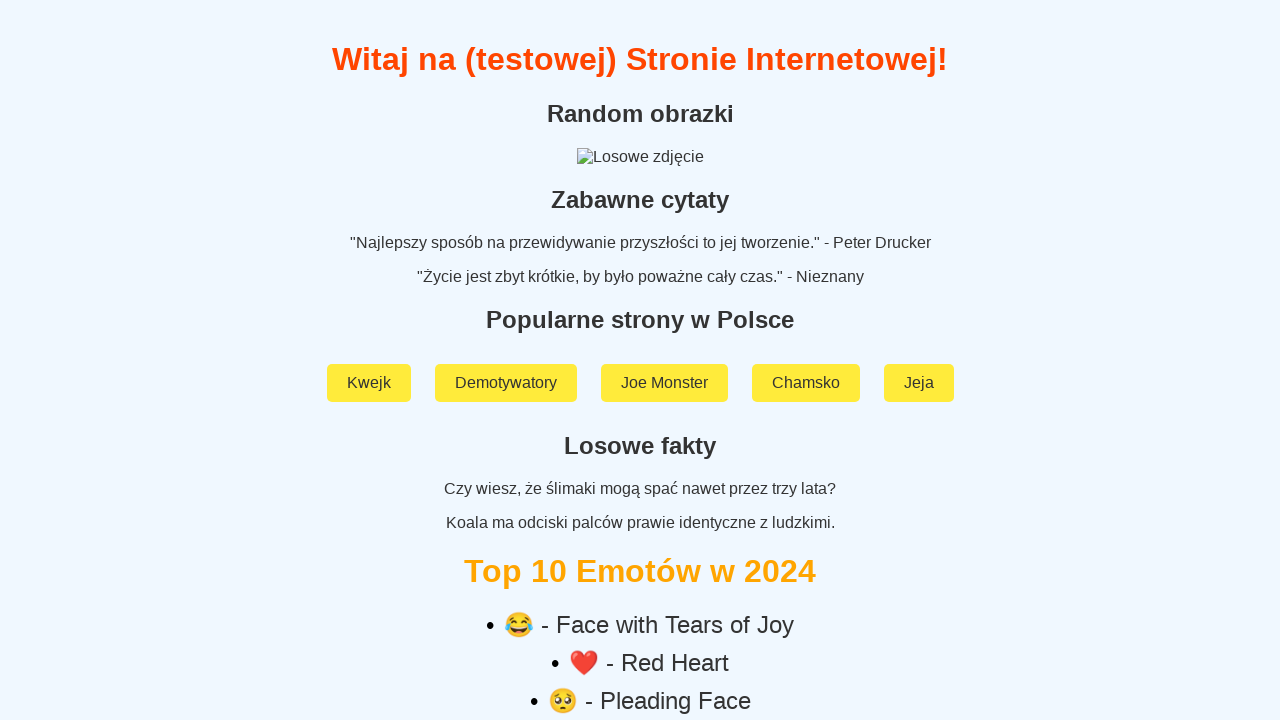

Clicked on 'Rozchodniak' link at (640, 592) on text=Rozchodniak
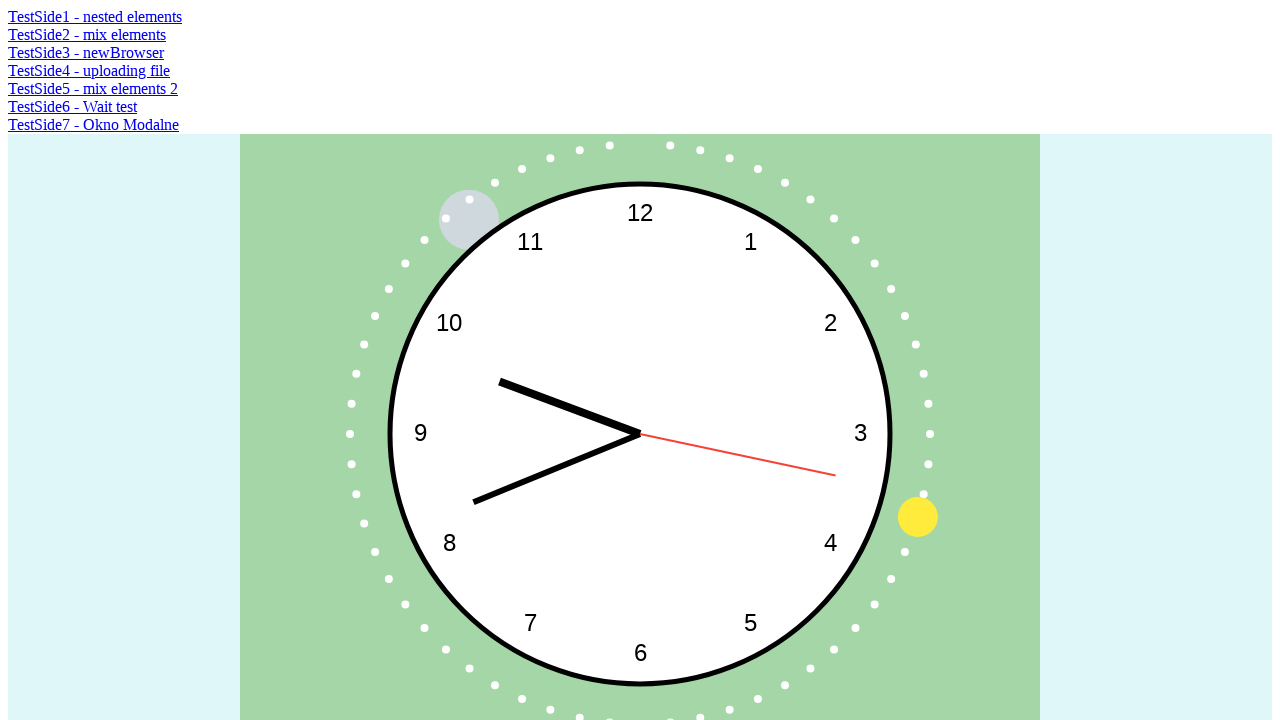

Clicked on 'TestSide2 - mix elements' link at (87, 34) on text=TestSide2 - mix elements
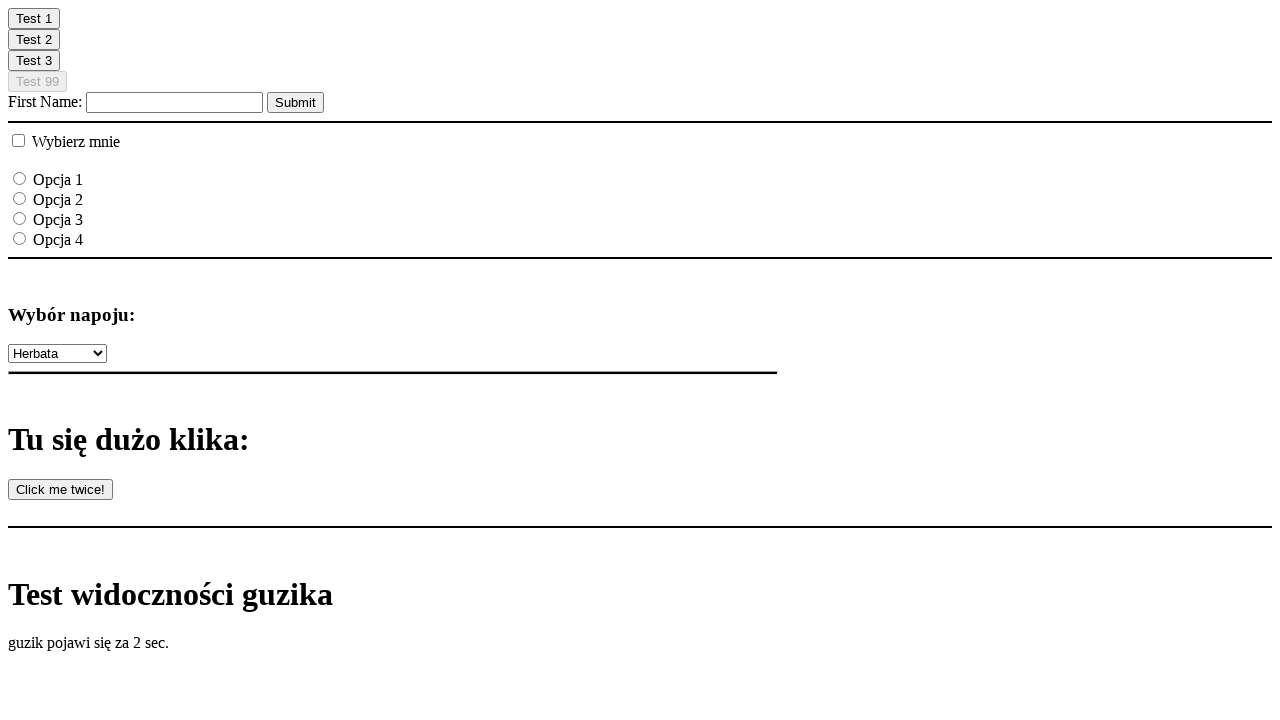

Hovered over h1 heading element at (640, 439) on h1
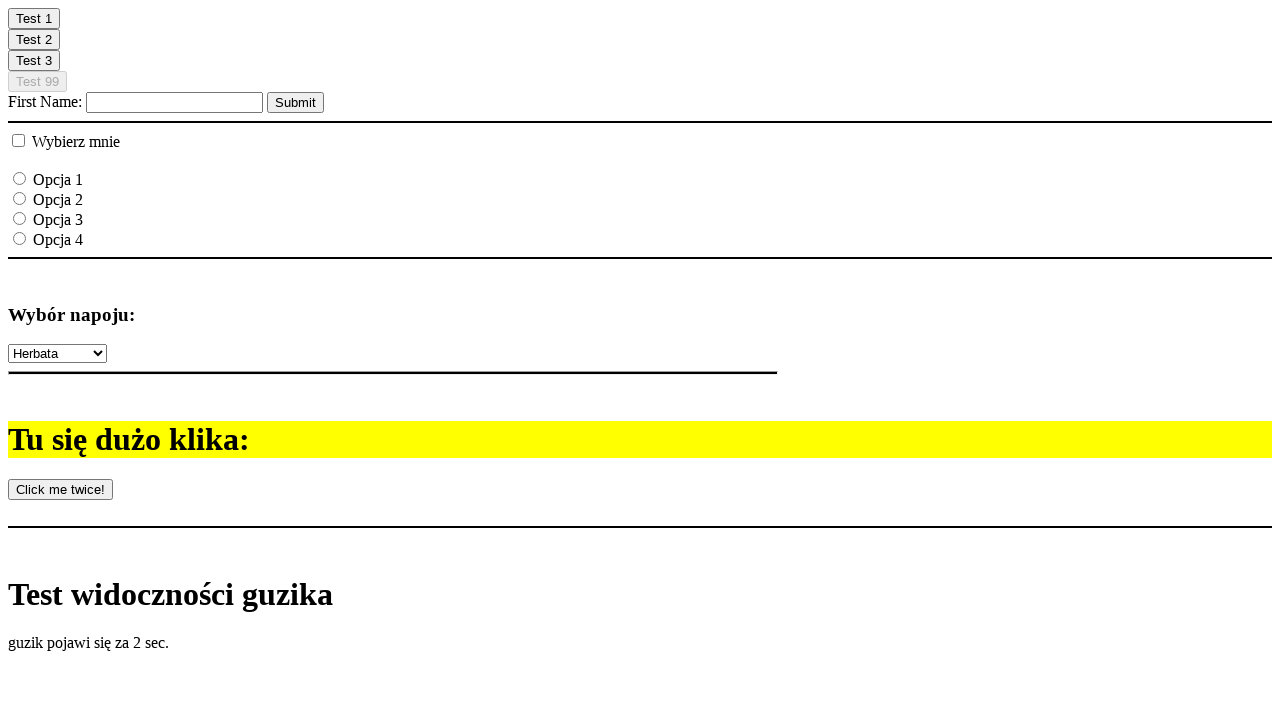

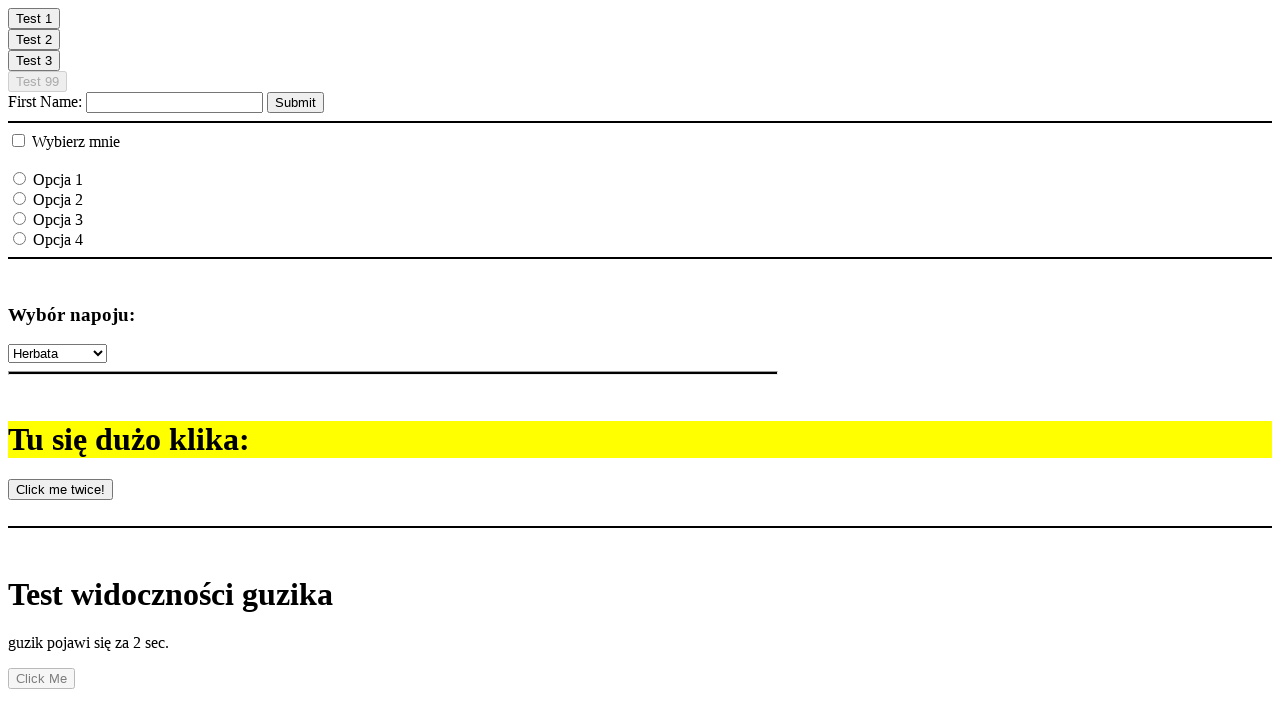